Tests dropdown functionality by selecting an option from the dropdown menu

Starting URL: https://the-internet.herokuapp.com/dropdown

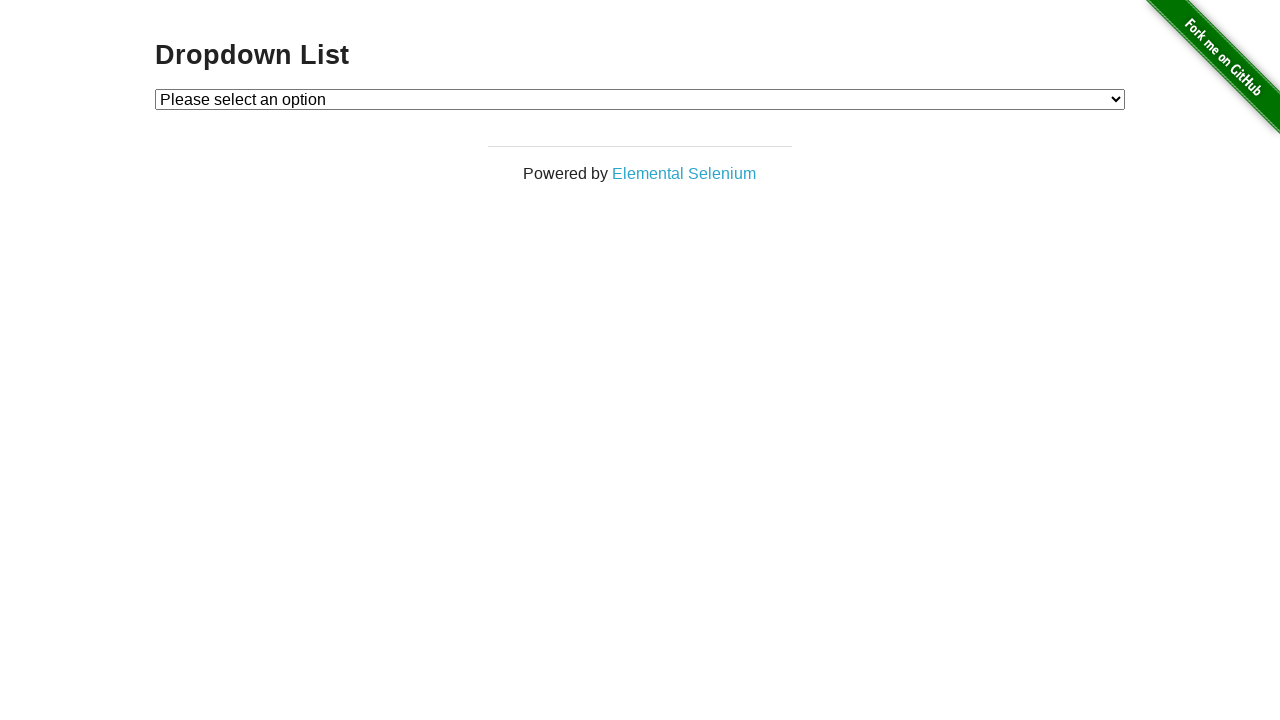

Navigated to dropdown test page
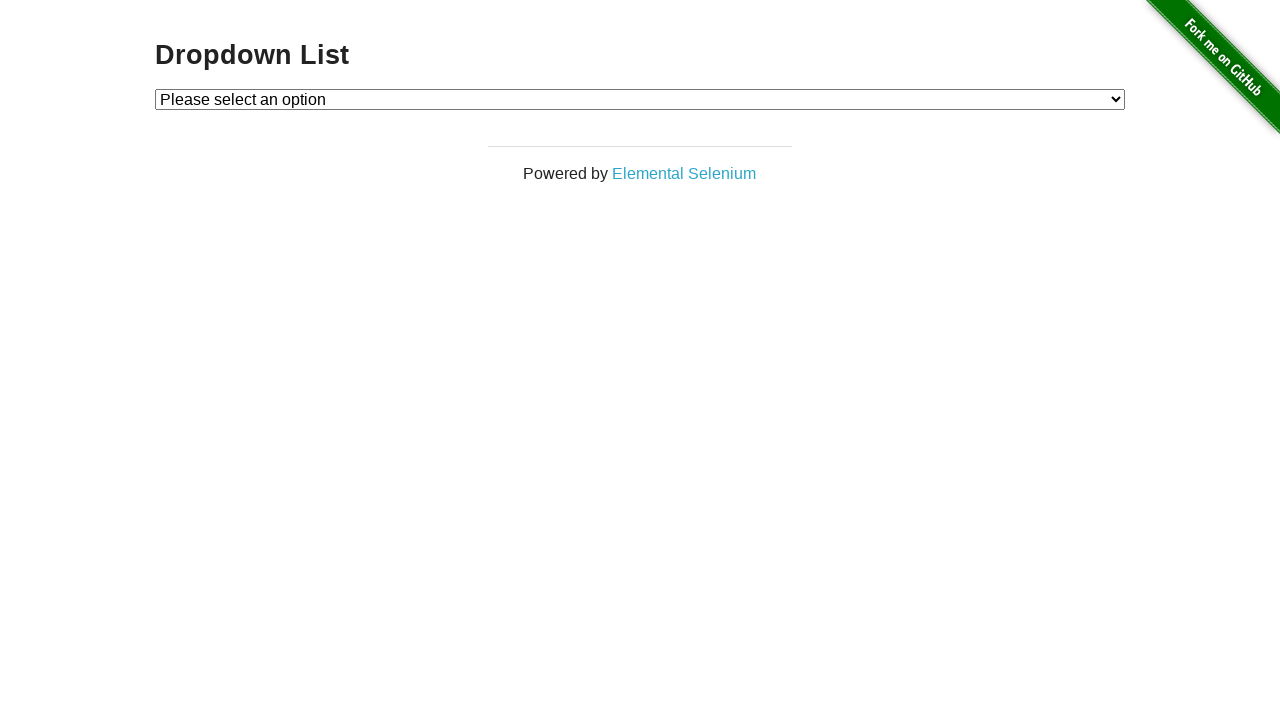

Selected 'Option 2' from the dropdown menu on #dropdown
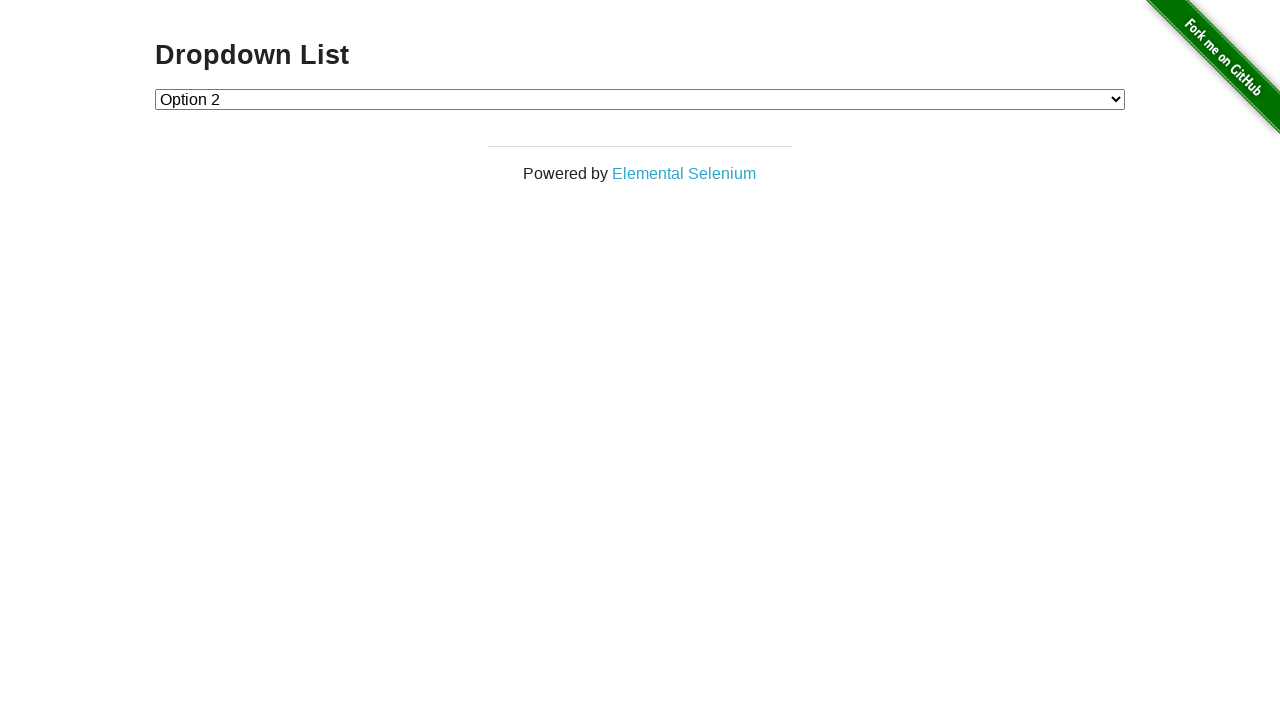

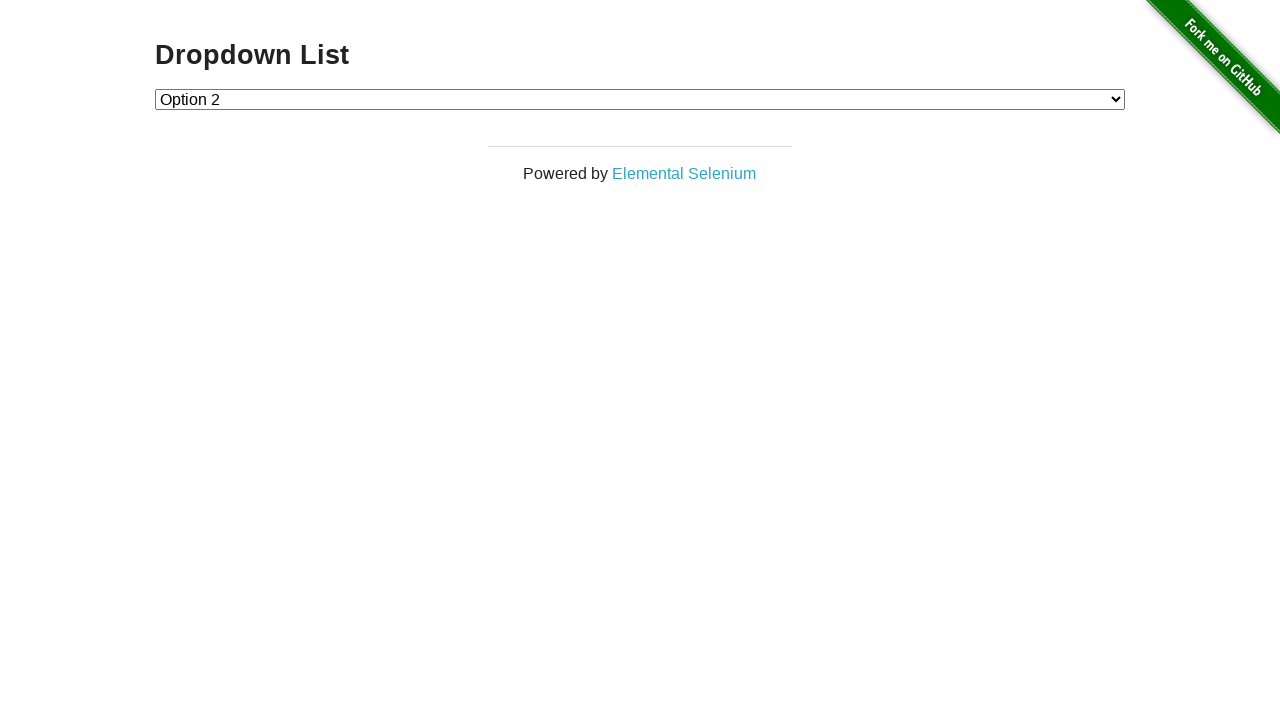